Tests dynamic controls functionality by toggling a checkbox's visibility, waiting for it to disappear and reappear, then clicking and selecting the checkbox

Starting URL: https://training-support.net/webelements/dynamic-controls

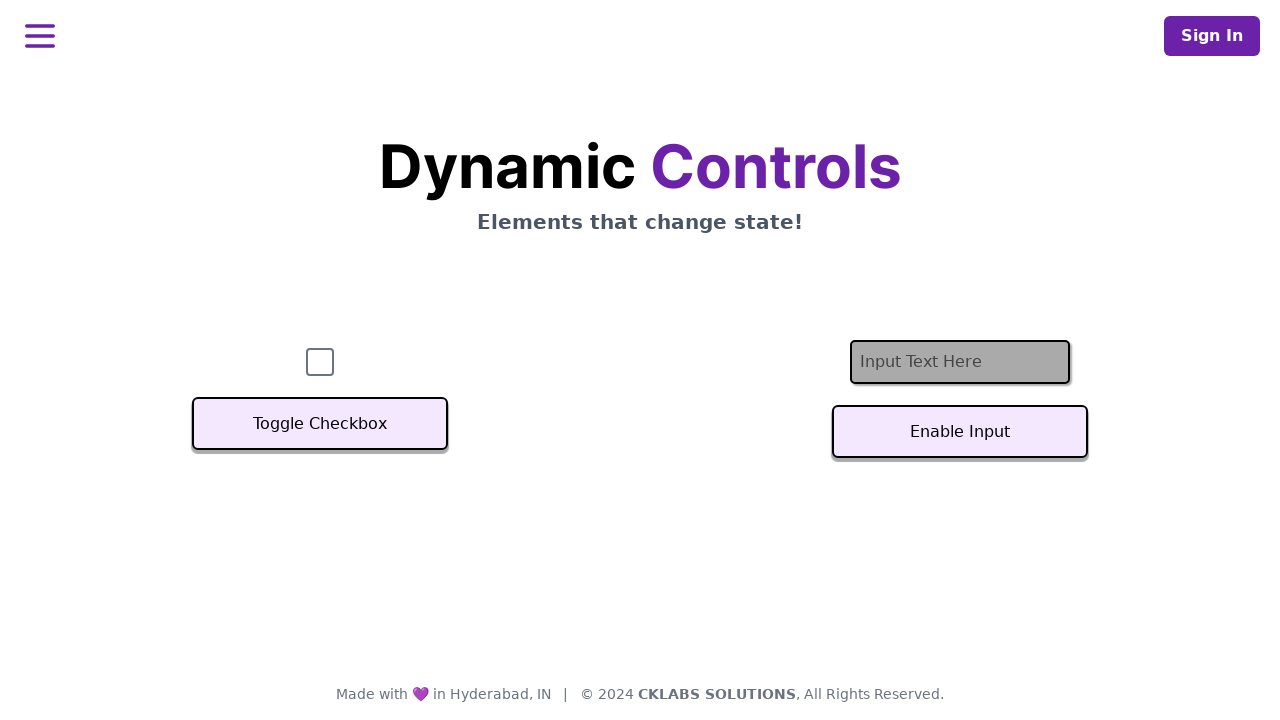

Verified checkbox is initially visible
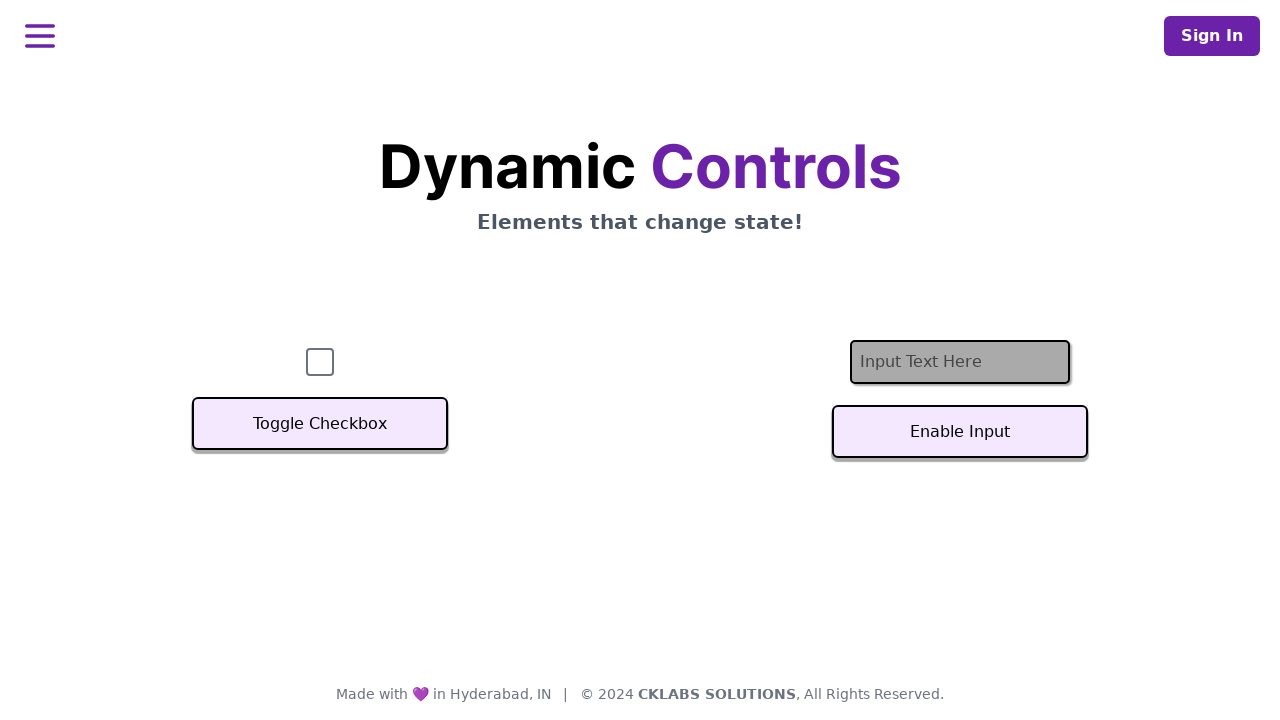

Clicked toggle button to hide checkbox at (320, 424) on xpath=//button[text()='Toggle Checkbox']
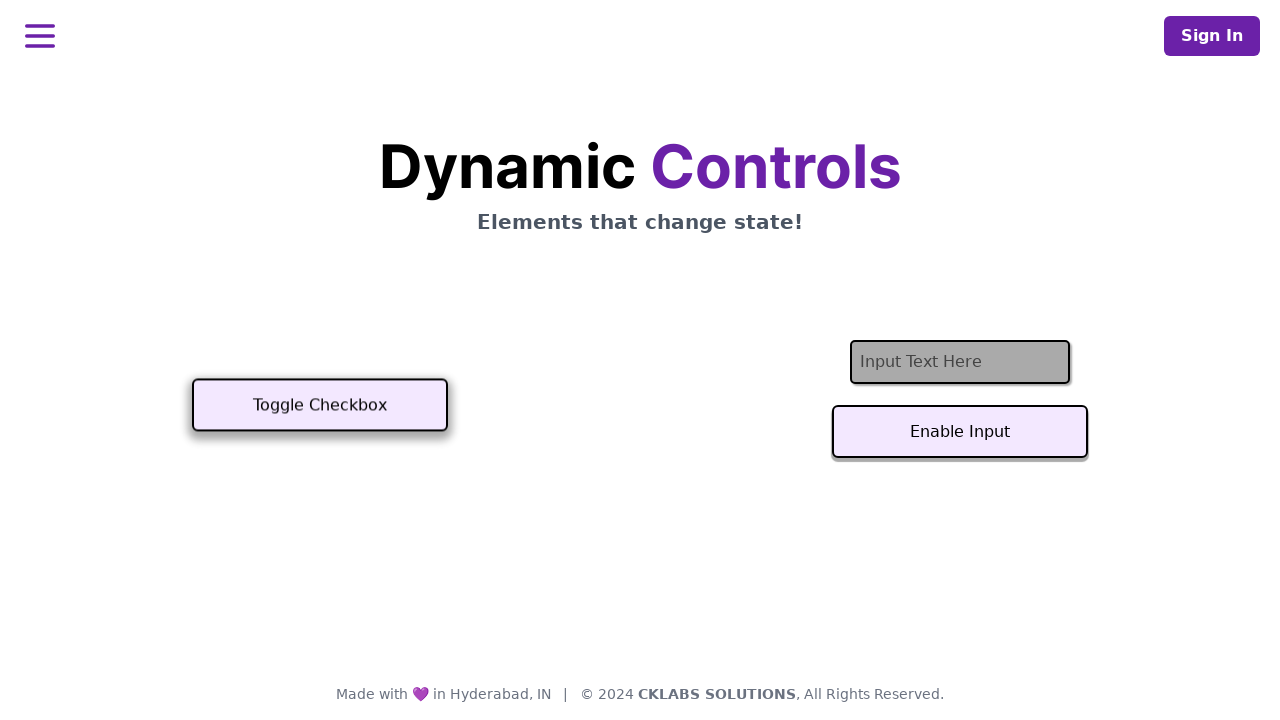

Waited for checkbox to become hidden
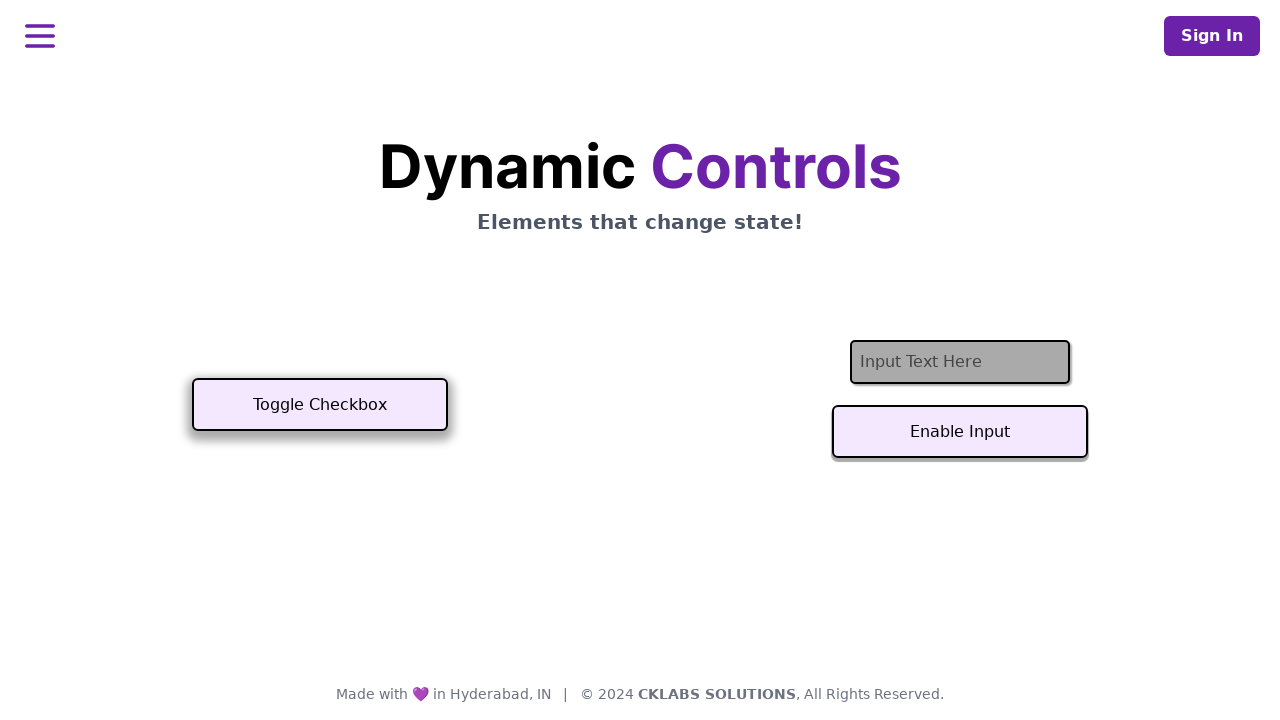

Clicked toggle button again to show checkbox at (320, 405) on xpath=//button[text()='Toggle Checkbox']
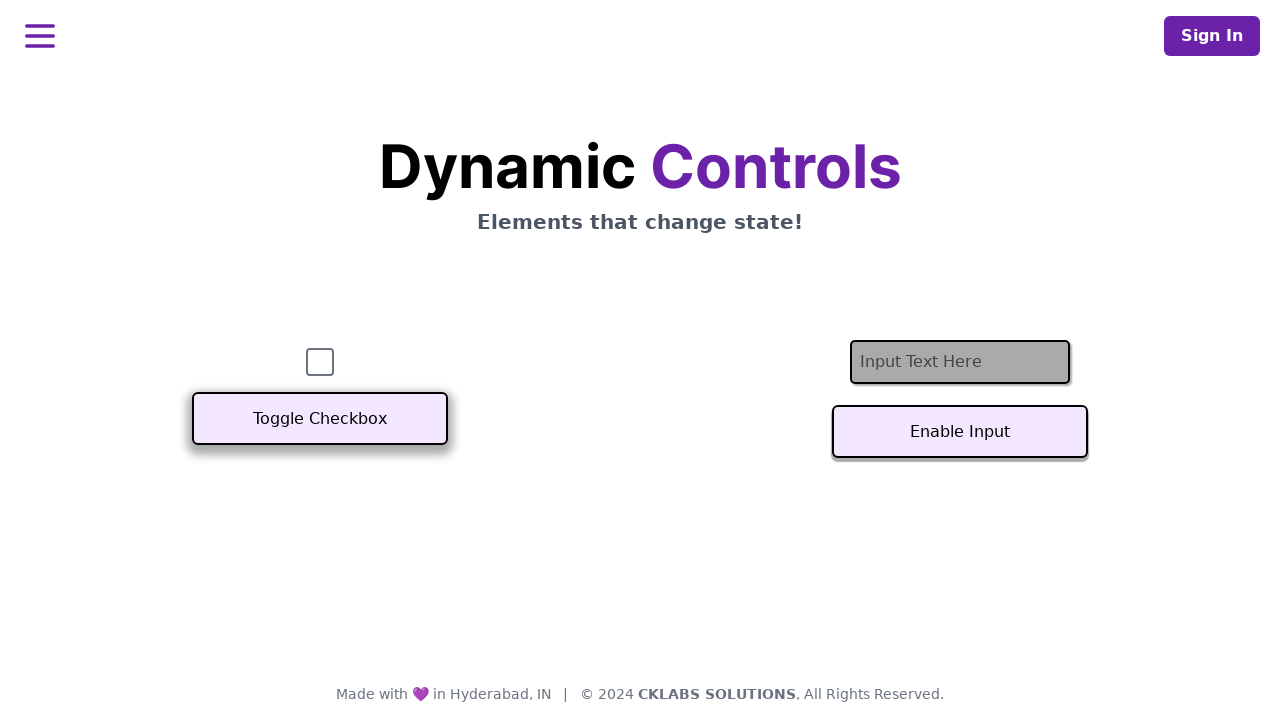

Waited for checkbox to become visible again
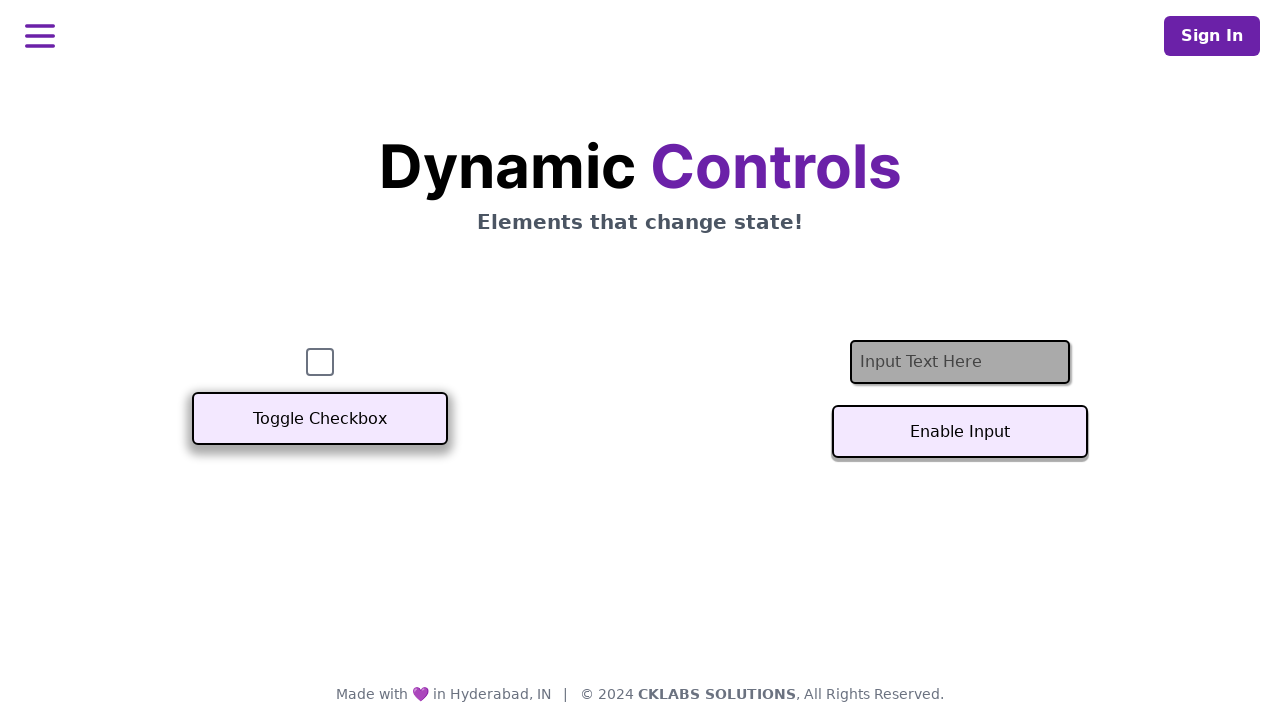

Clicked the checkbox to select it at (320, 362) on #checkbox
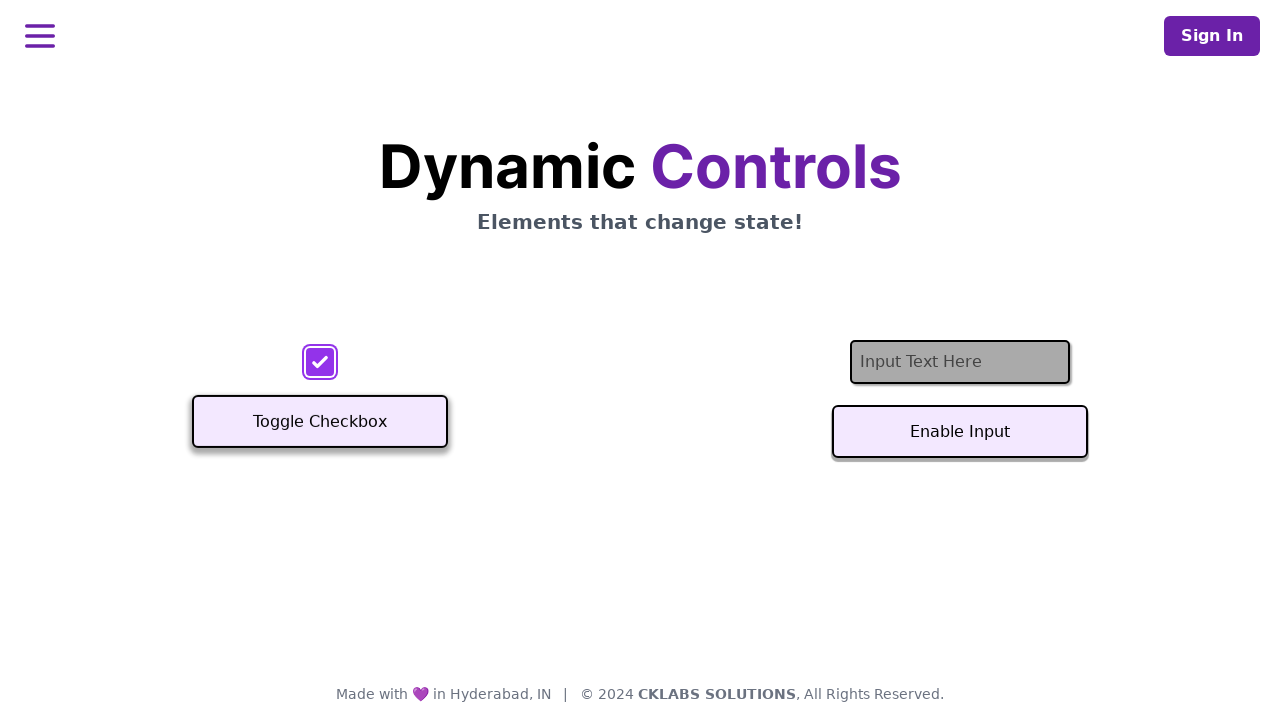

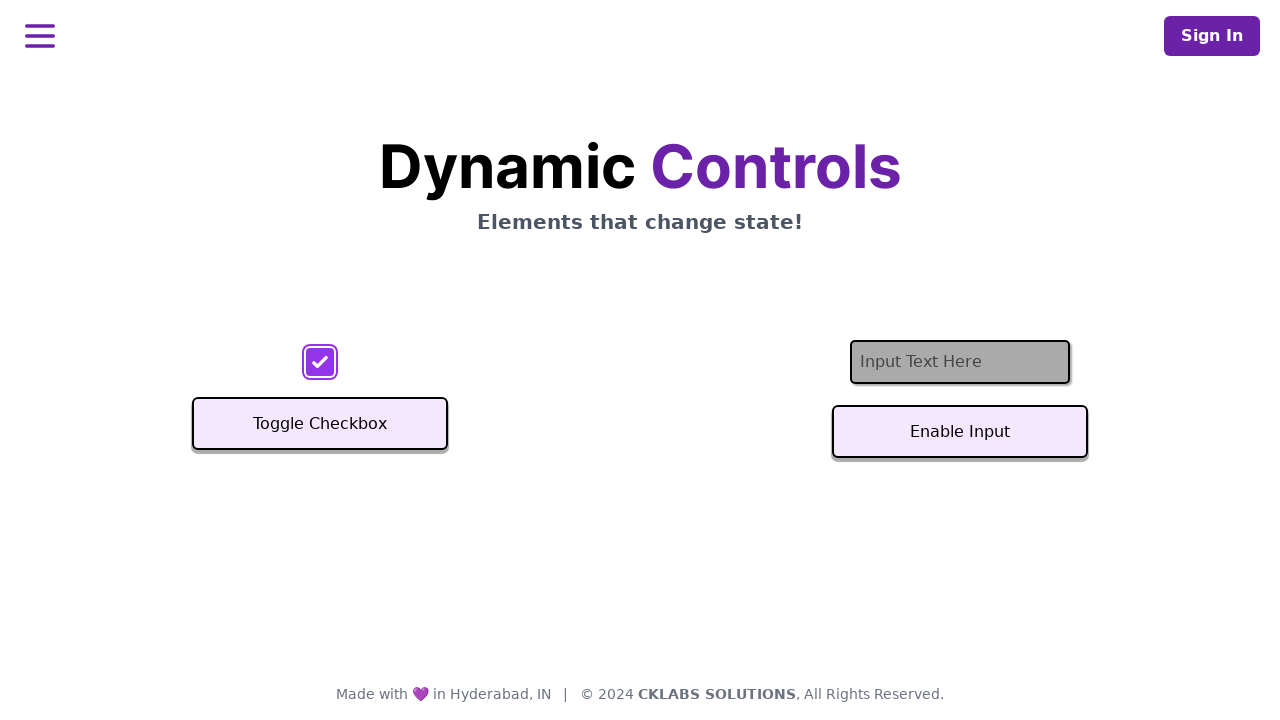